Tests the text box form submission on DemoQA by navigating to the Elements section, clicking on Text Box menu, filling in personal information fields (name, email, addresses), and submitting the form.

Starting URL: https://demoqa.com/

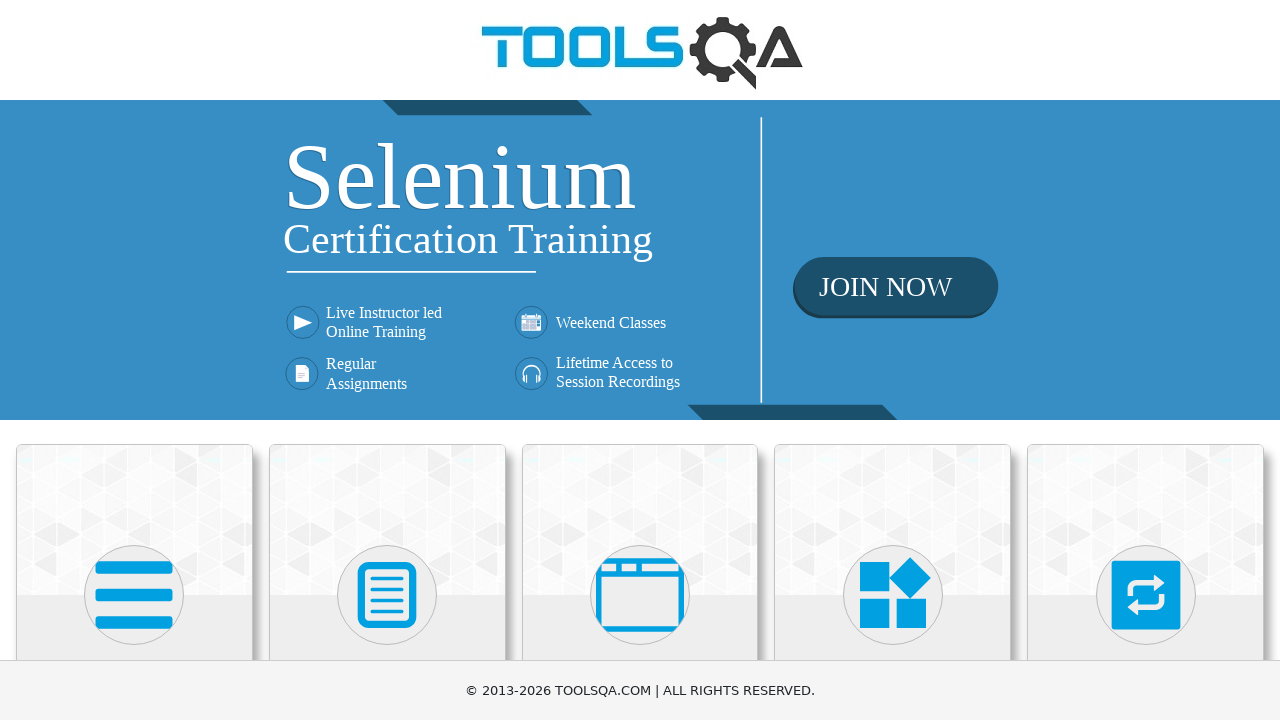

Clicked on Elements card on homepage at (134, 360) on text=Elements
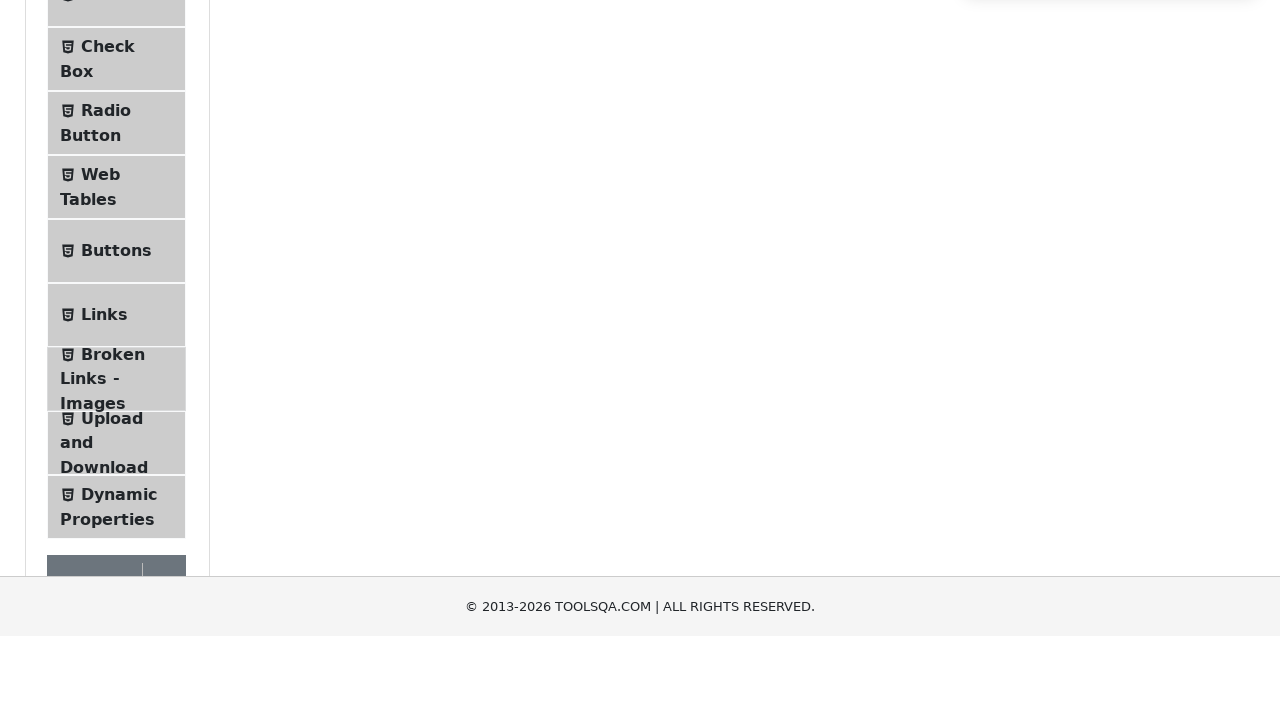

Clicked on Text Box menu item in the left sidebar at (119, 261) on text=Text Box
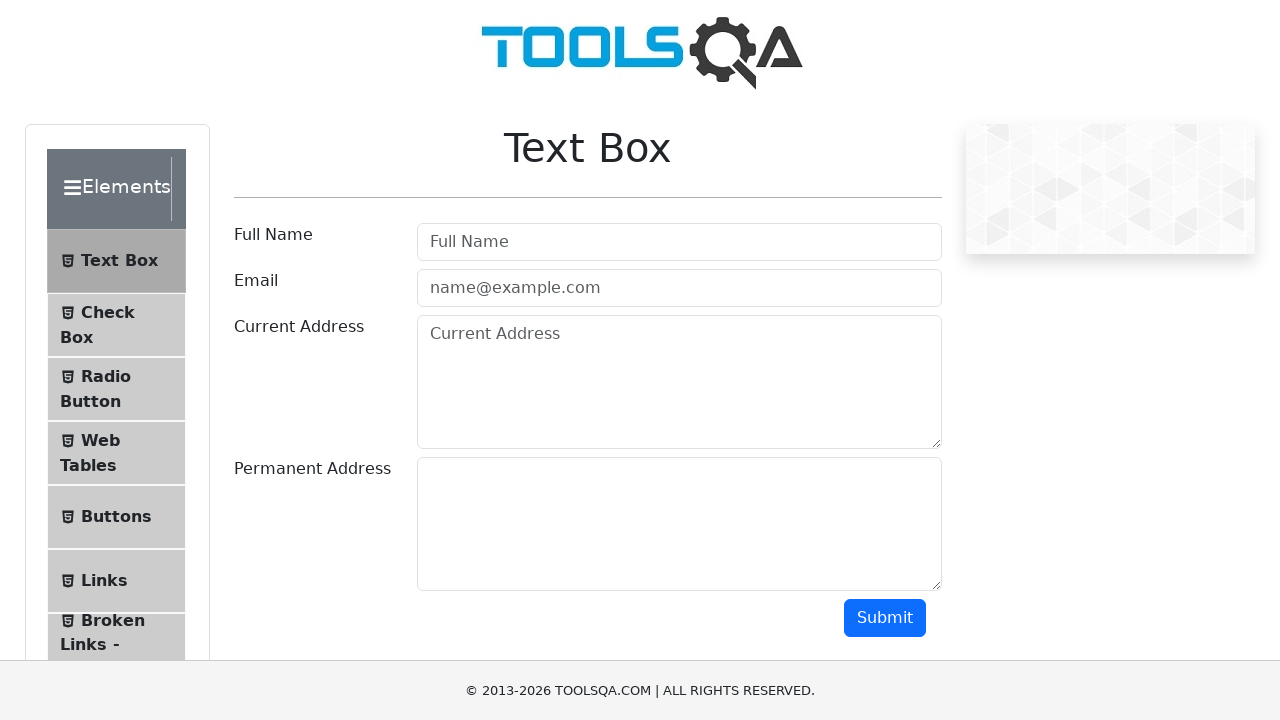

Filled in the full name field with 'Ha' on #userName
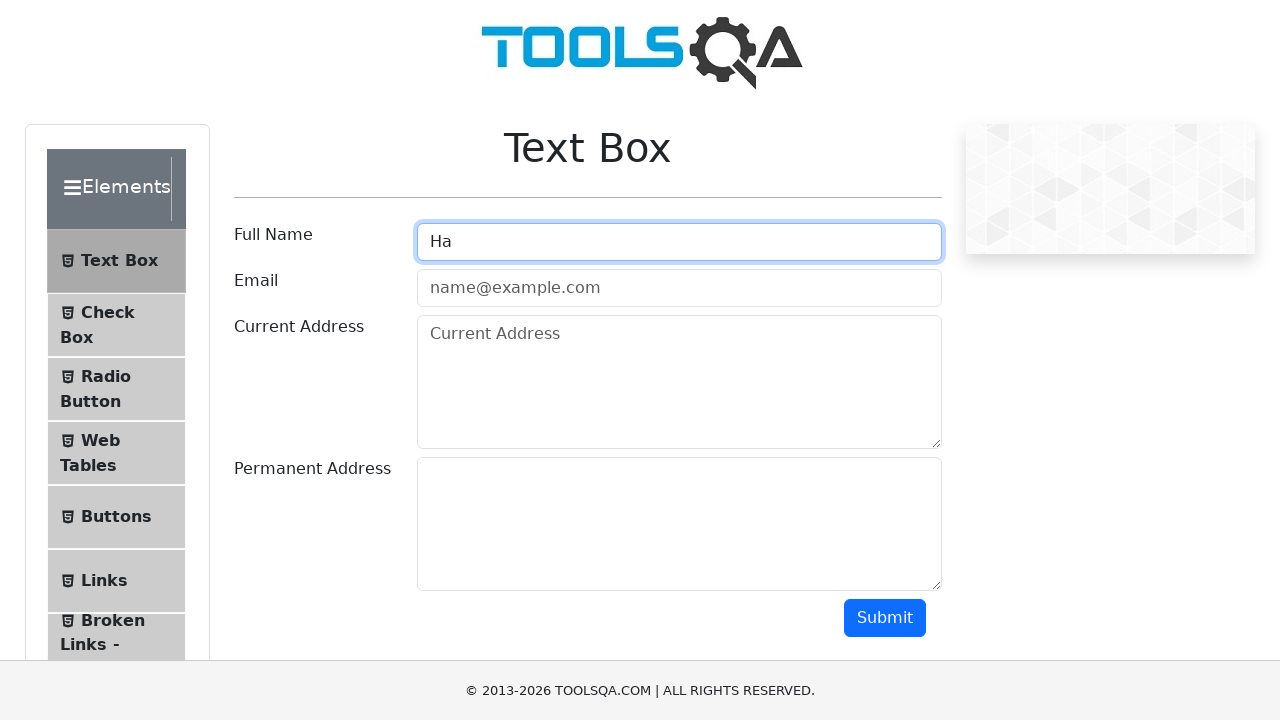

Filled in the email field with 'Hajoon@gmail.com' on #userEmail
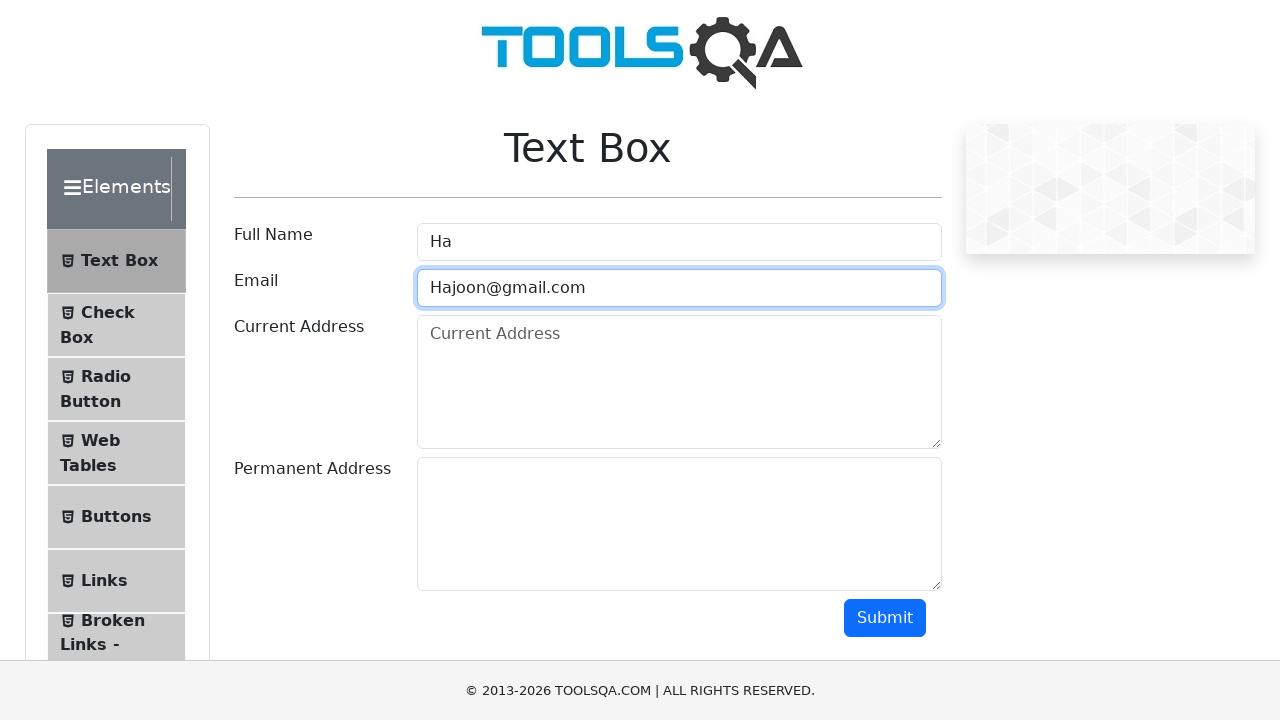

Filled in the current address field with 'Vietnam' on #currentAddress
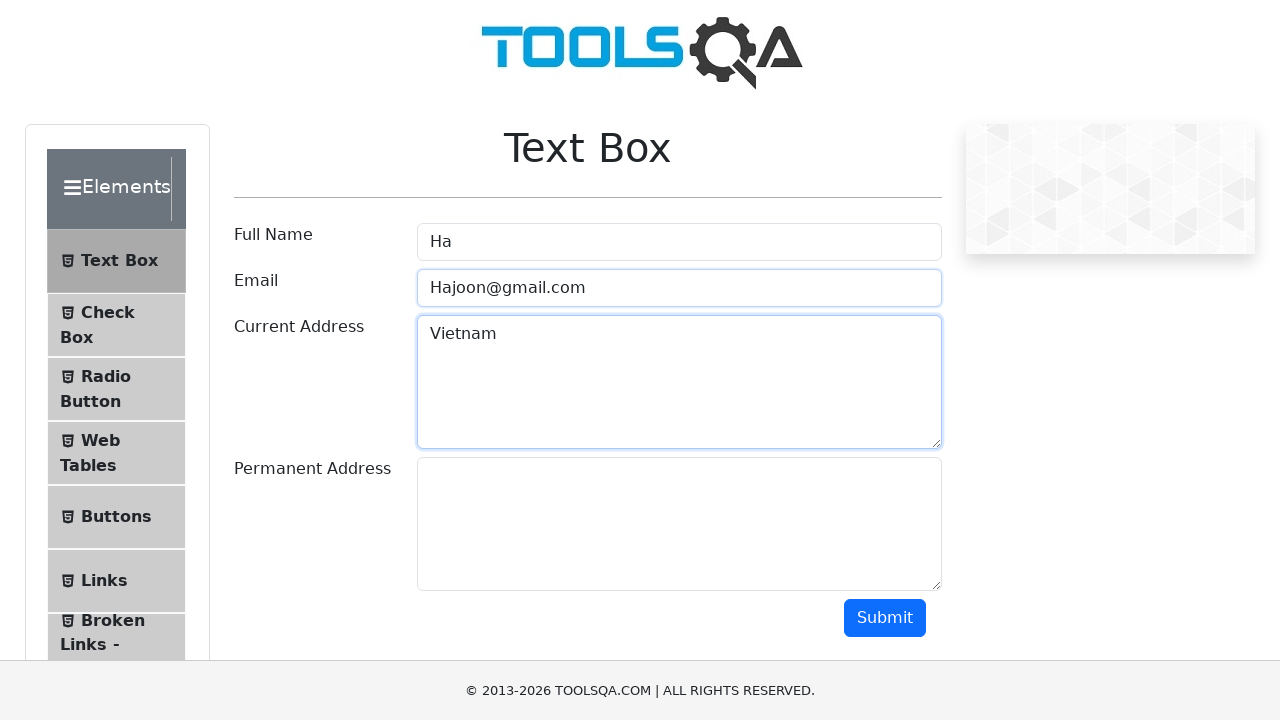

Filled in the permanent address field with 'Ha Noi' on #permanentAddress
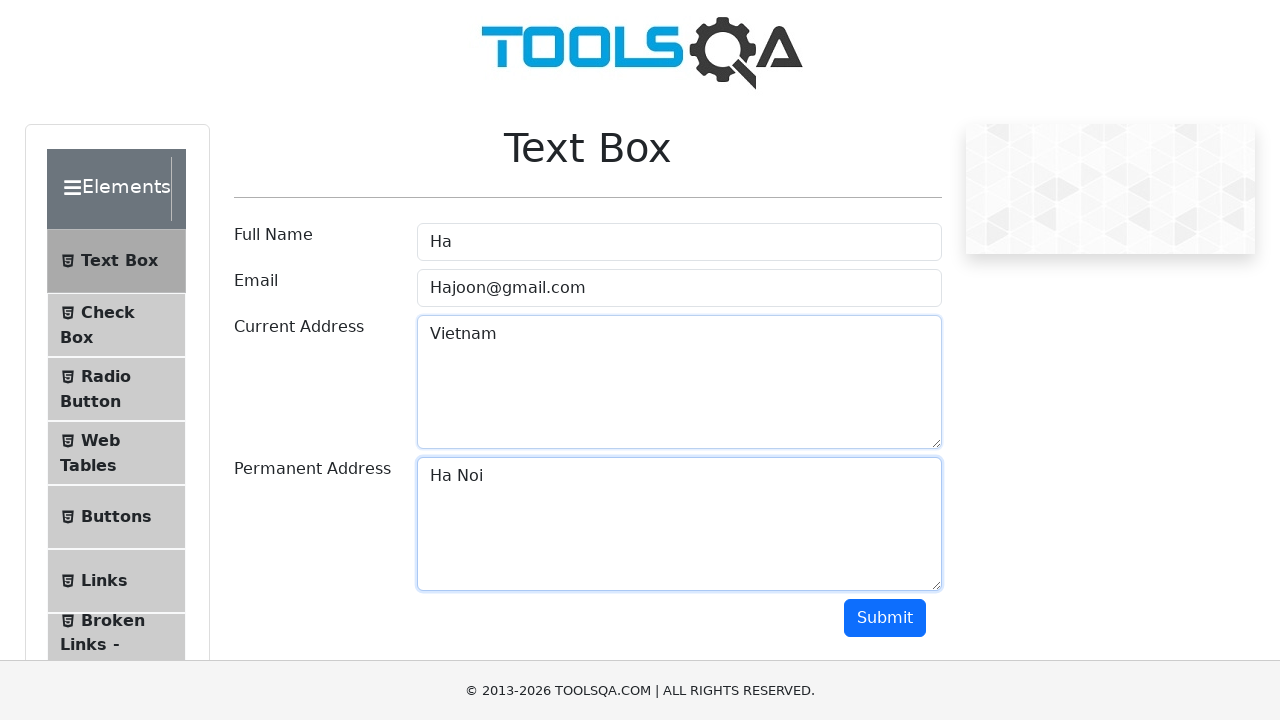

Clicked the submit button to submit the form at (885, 618) on #submit
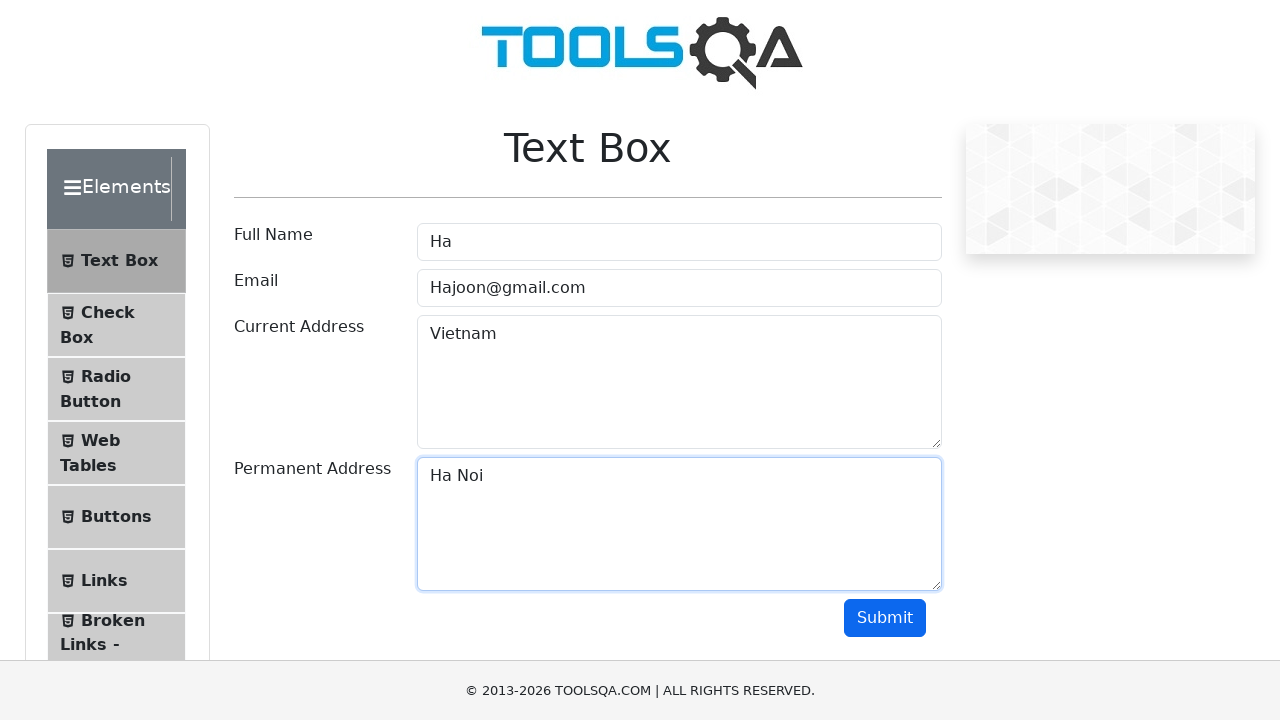

Form submission completed and output appeared
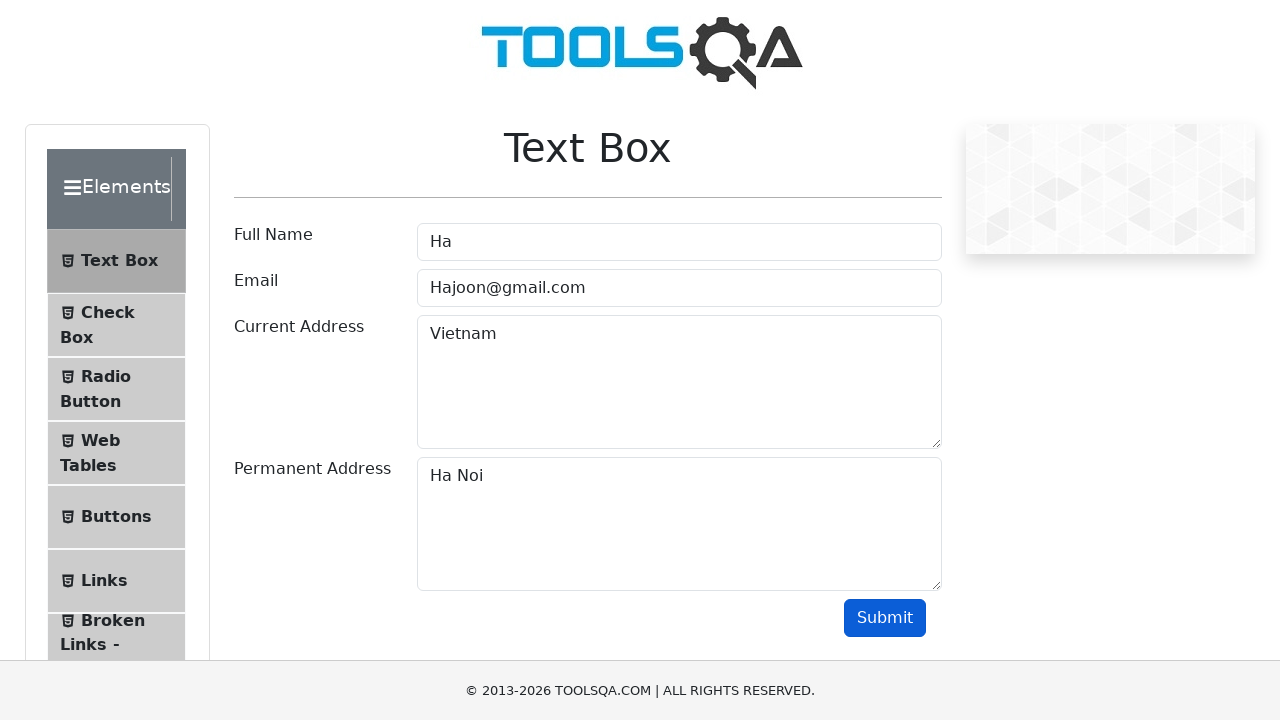

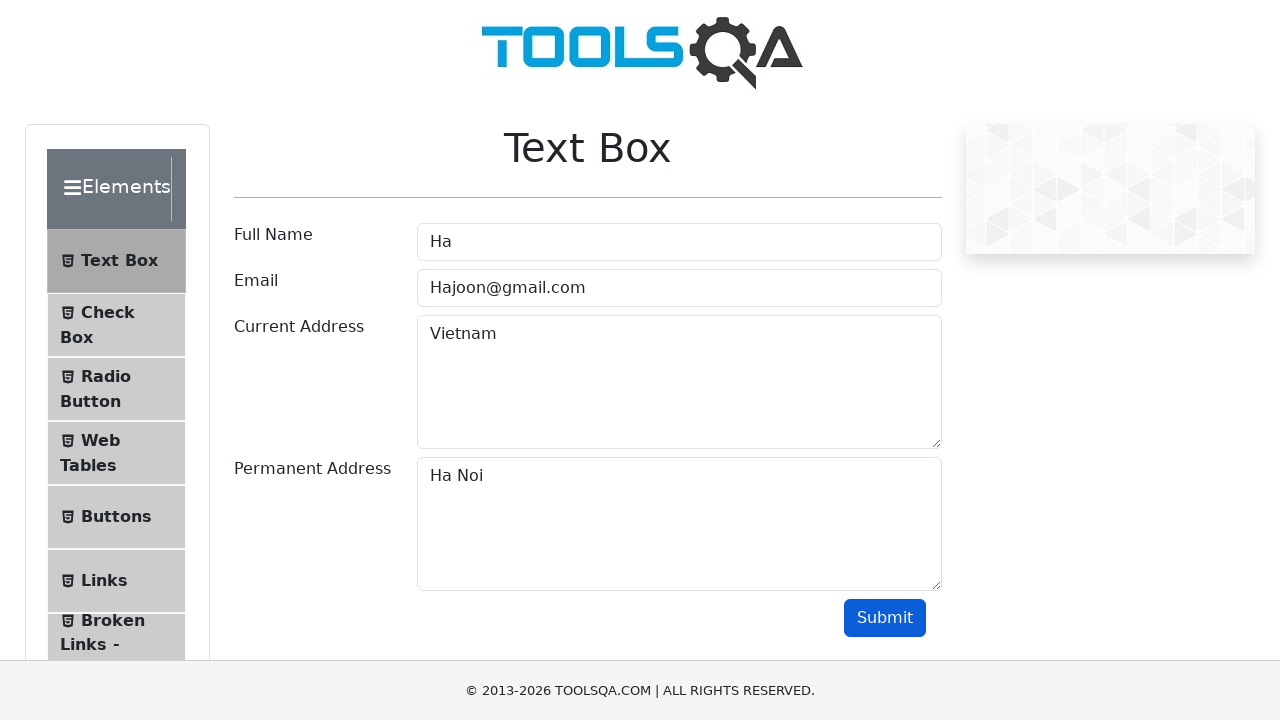